Navigates to the Shutterfly homepage and loads the page. The original script had additional element interaction code that was commented out.

Starting URL: https://www.shutterfly.com/

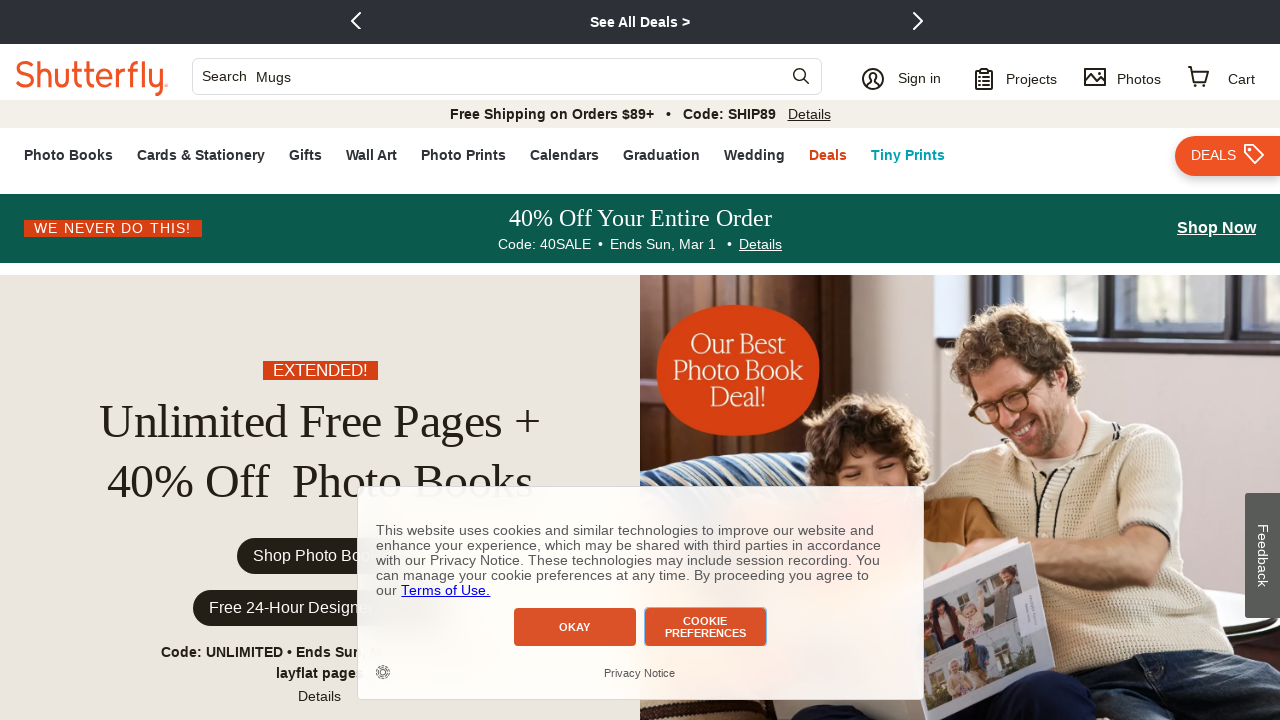

Navigated to Shutterfly homepage
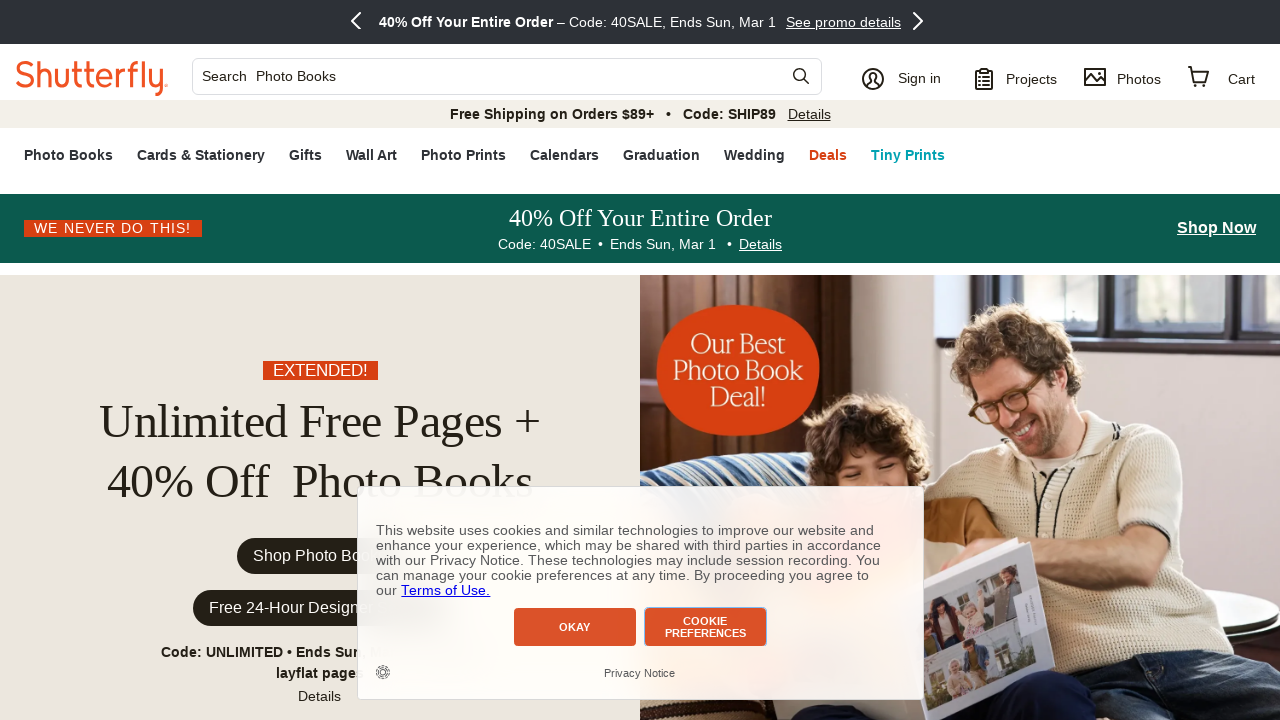

Page DOM content loaded
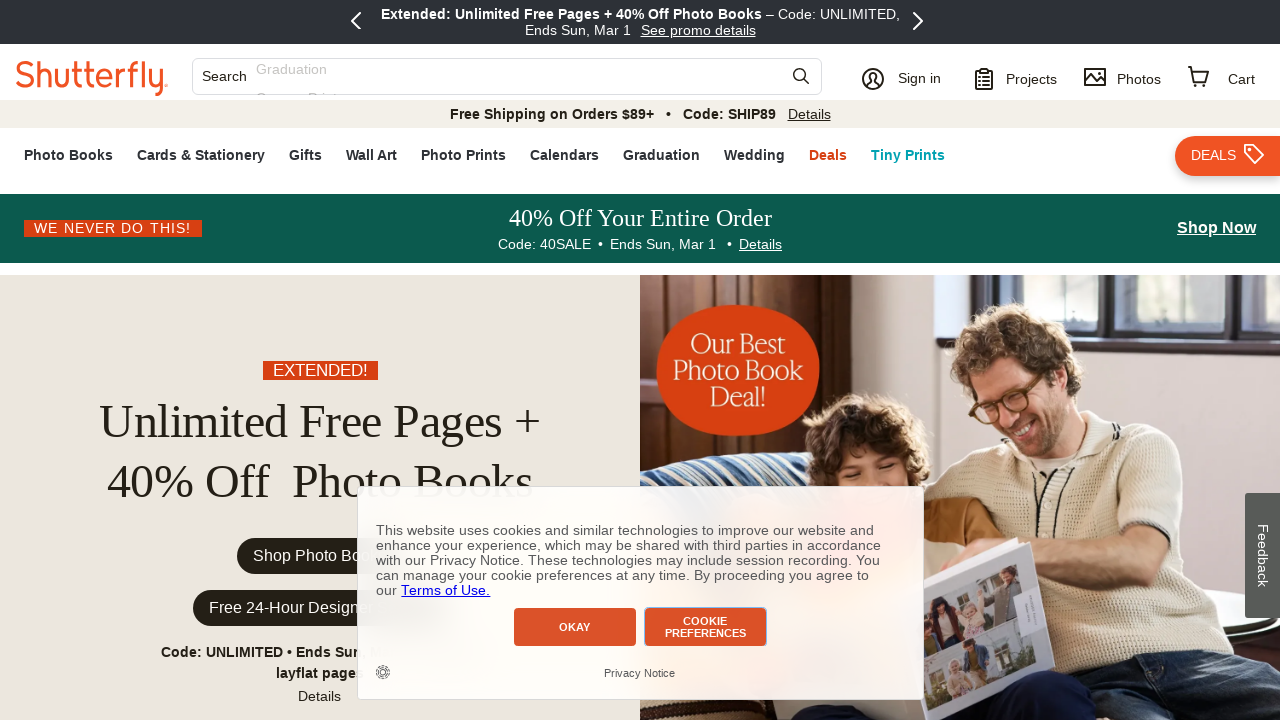

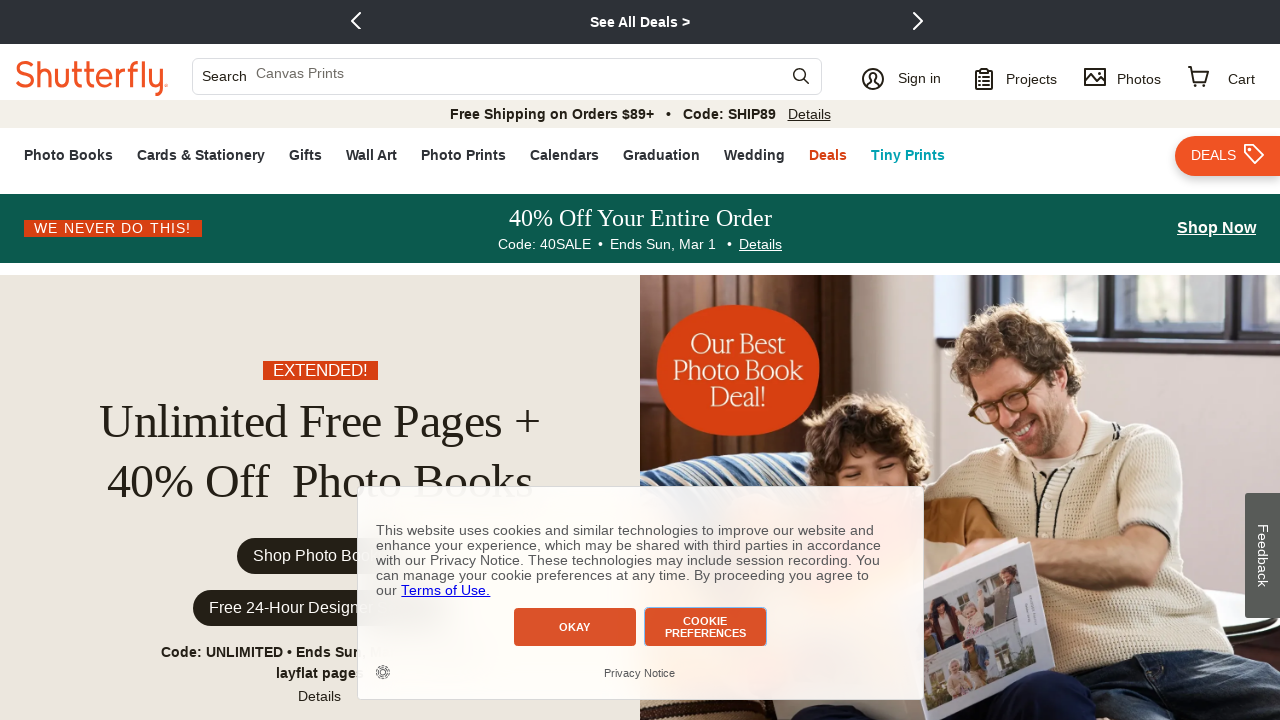